Navigates to a simple HTML elements practice page and waits for it to load, demonstrating basic browser automation setup

Starting URL: https://www.ultimateqa.com/simple-html-elements-for-automation/

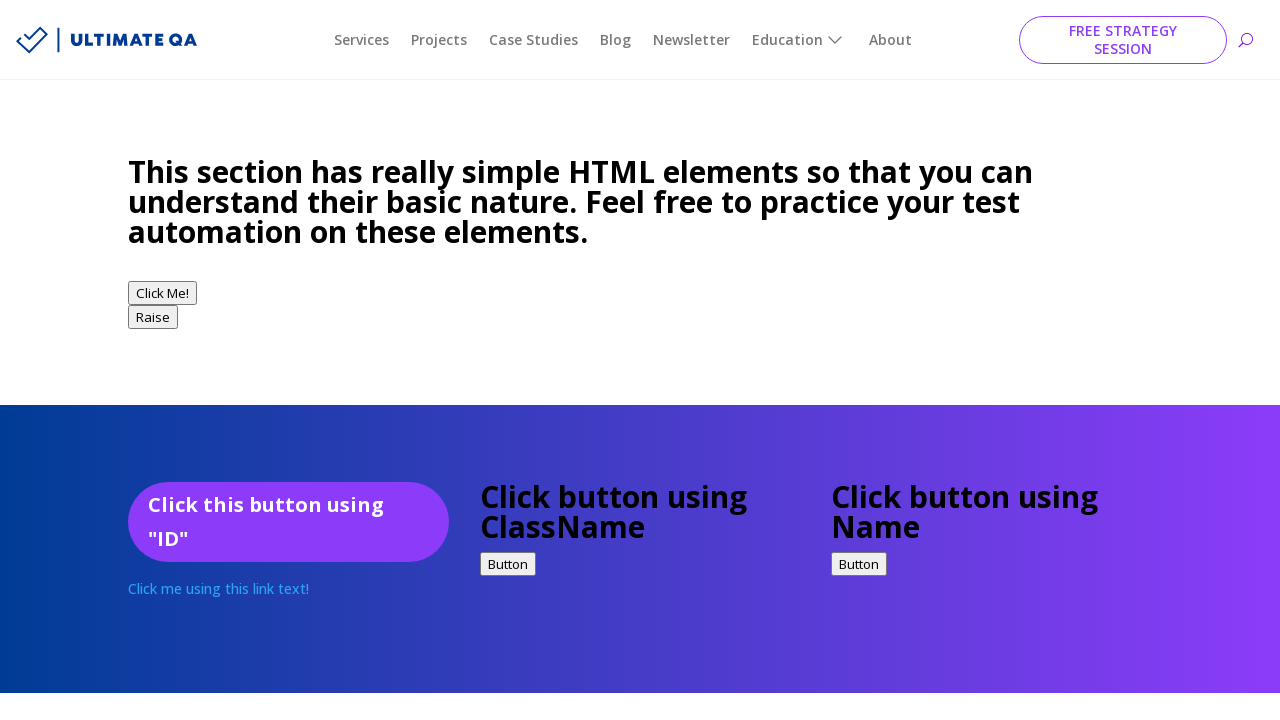

Navigated to the simple HTML elements practice page
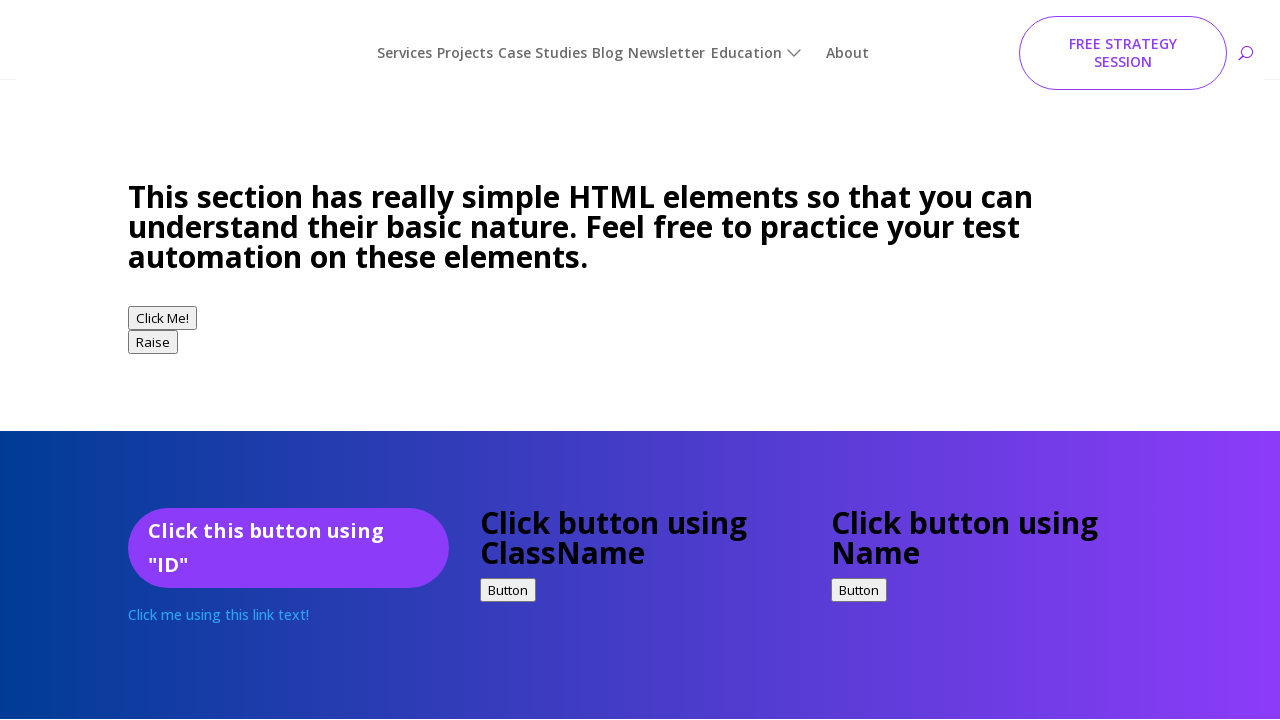

Page DOM content loaded
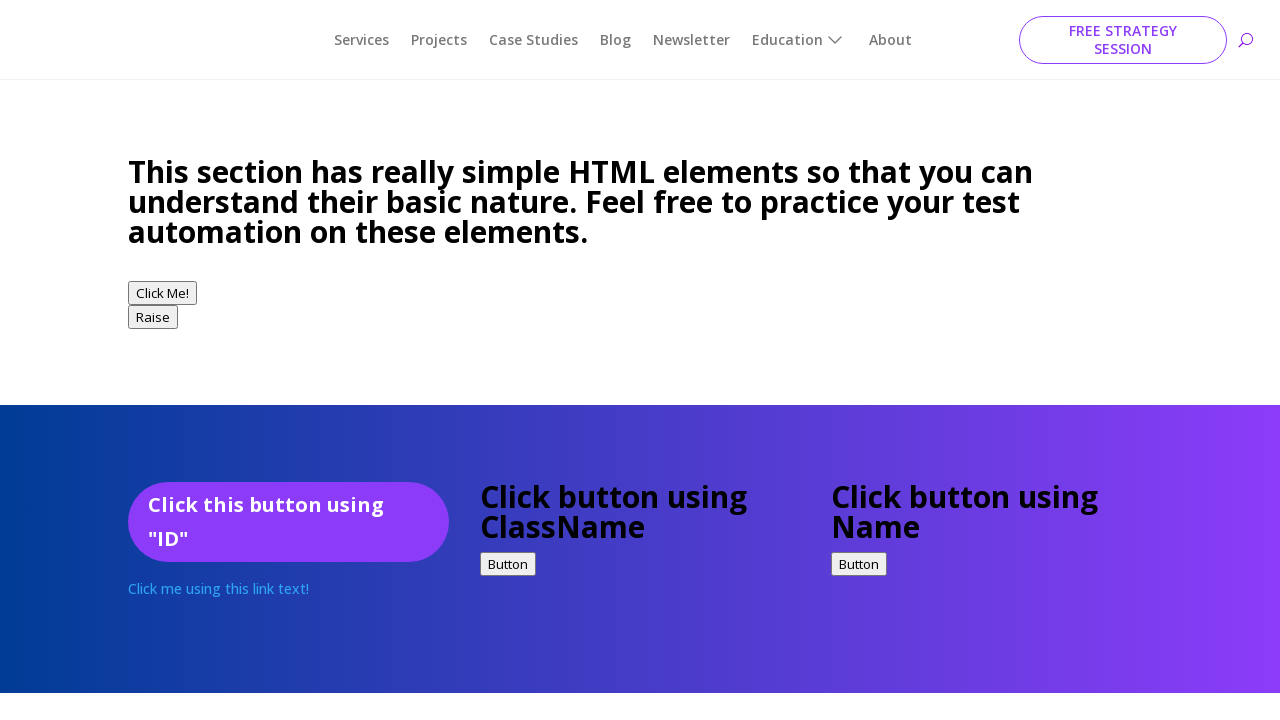

Verified page URL contains 'simple-html-elements-for-automation'
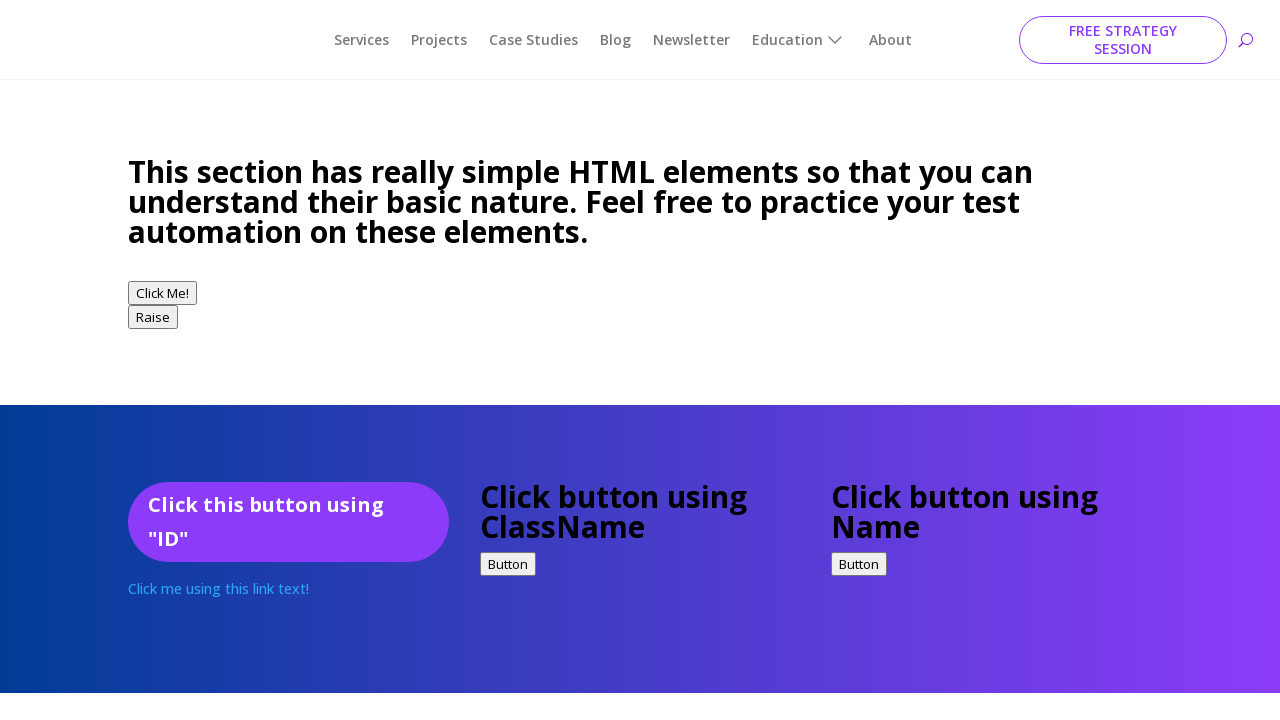

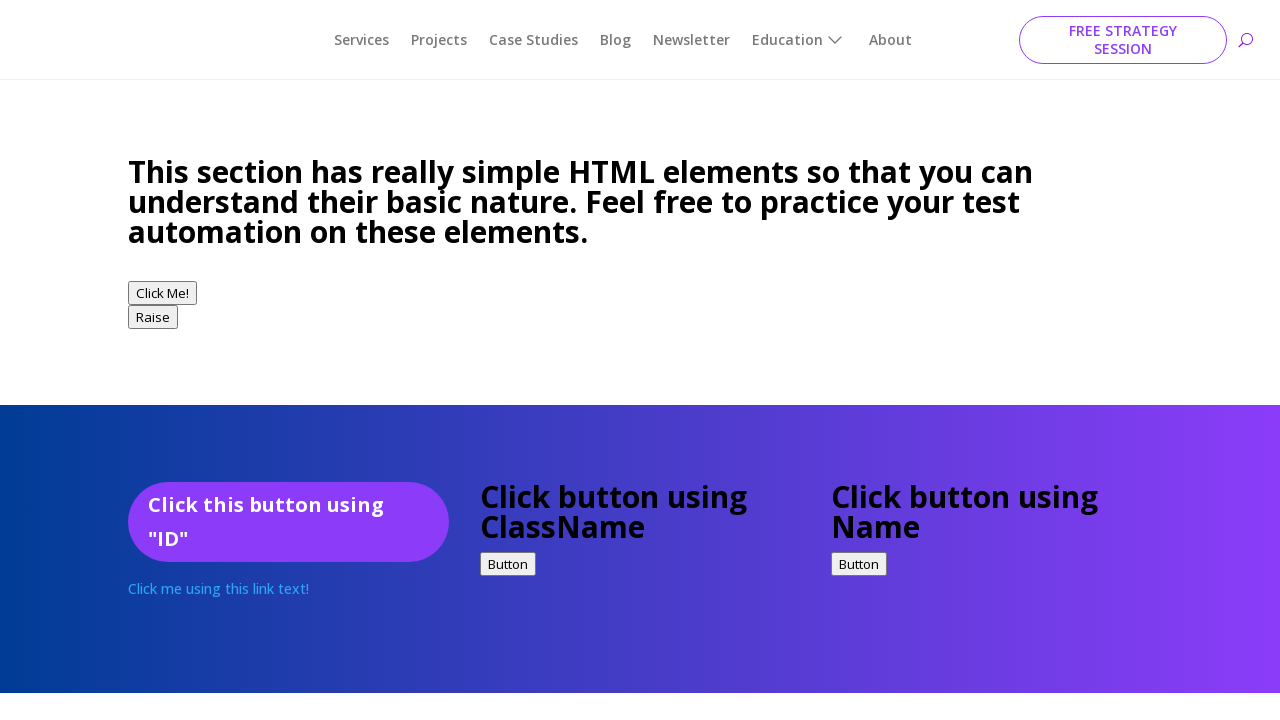